Tests hover menu navigation on SpiceJet website by hovering over SpiceClub menu and clicking on Credit Cards submenu item

Starting URL: https://www.spicejet.com/

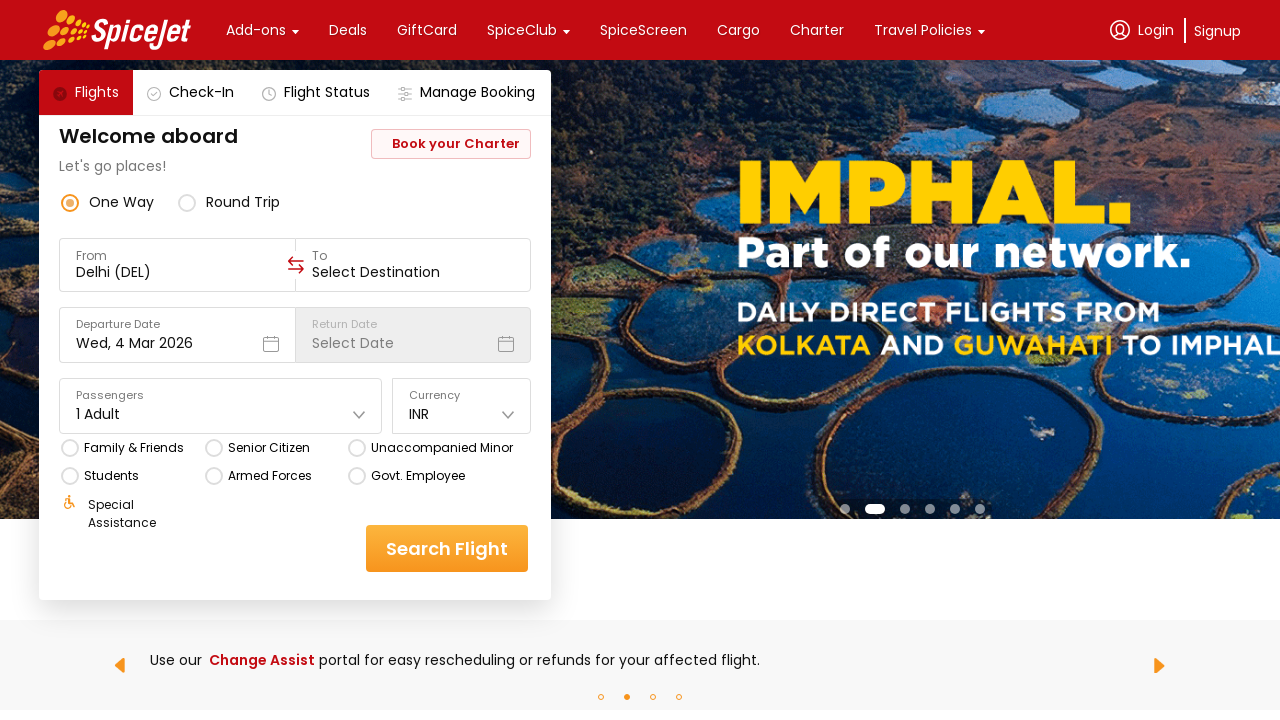

Hovered over SpiceClub menu item to reveal dropdown at (522, 30) on (//div[text()='SpiceClub'])[1]
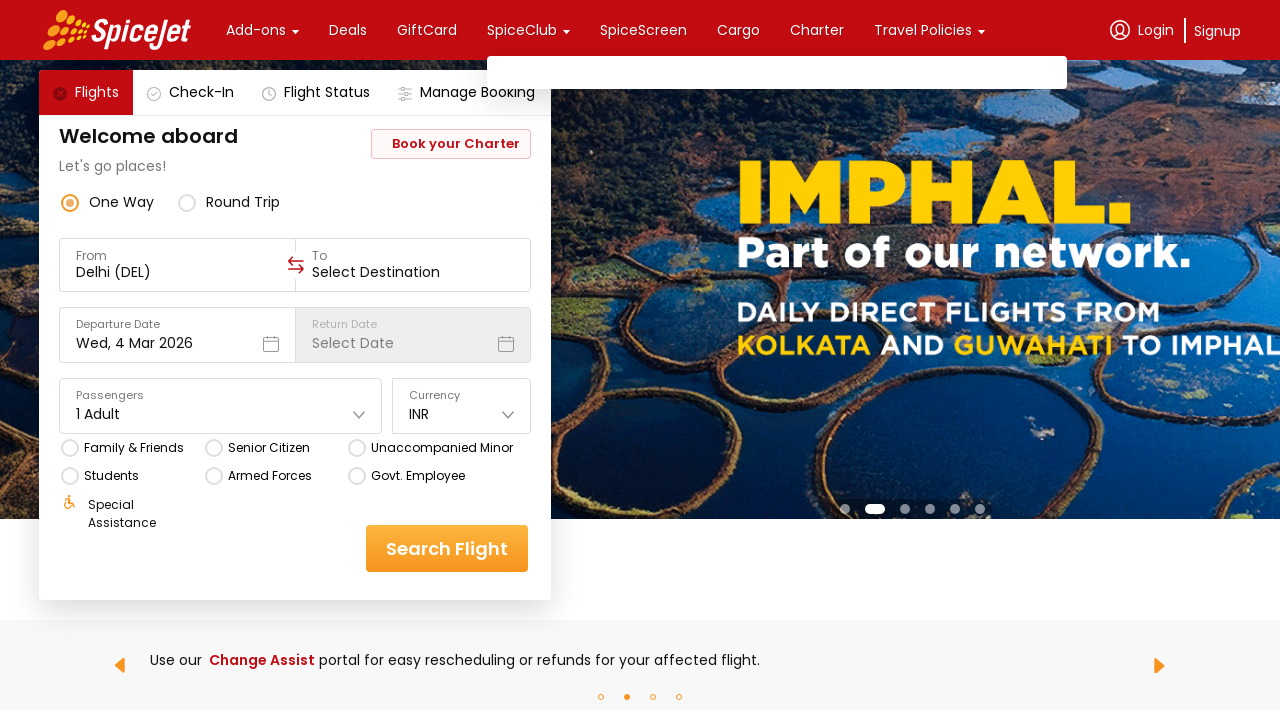

Clicked on Credit Cards submenu item at (950, 146) on xpath=//div[text()='Credit Cards']
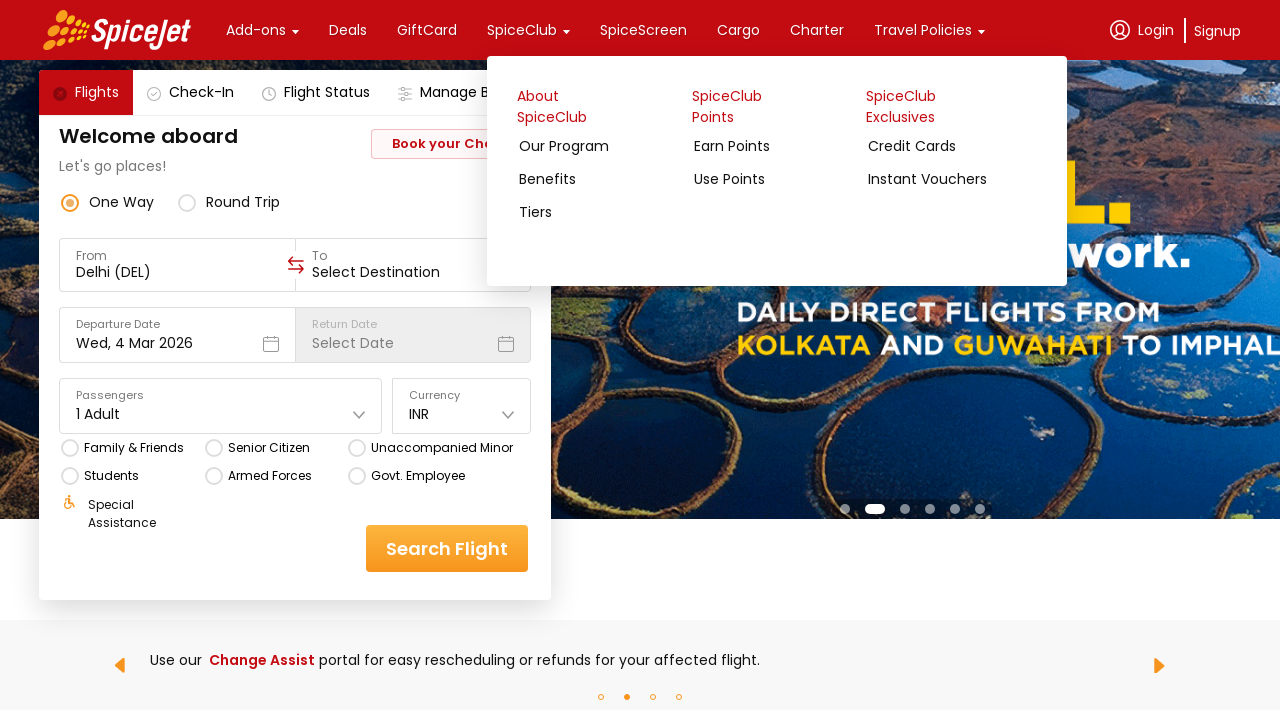

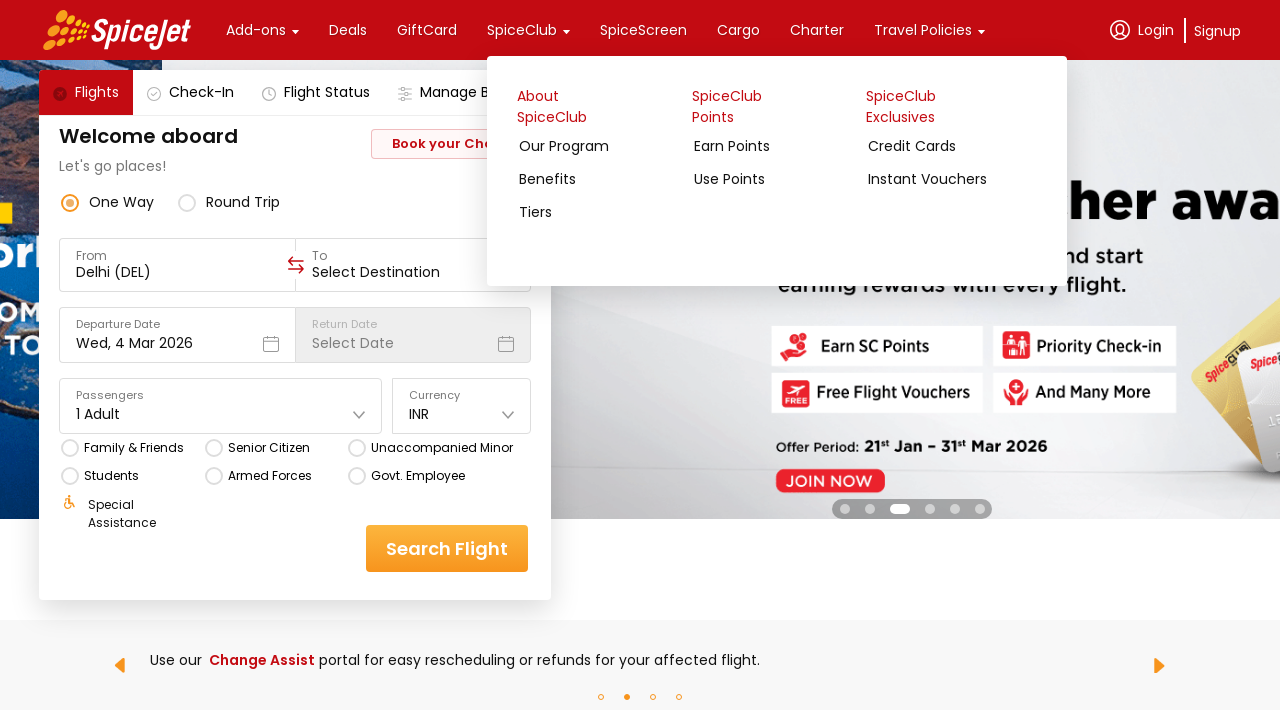